Tests that new todo items are appended to the bottom of the list by creating 3 items and verifying the count displays correctly.

Starting URL: https://demo.playwright.dev/todomvc

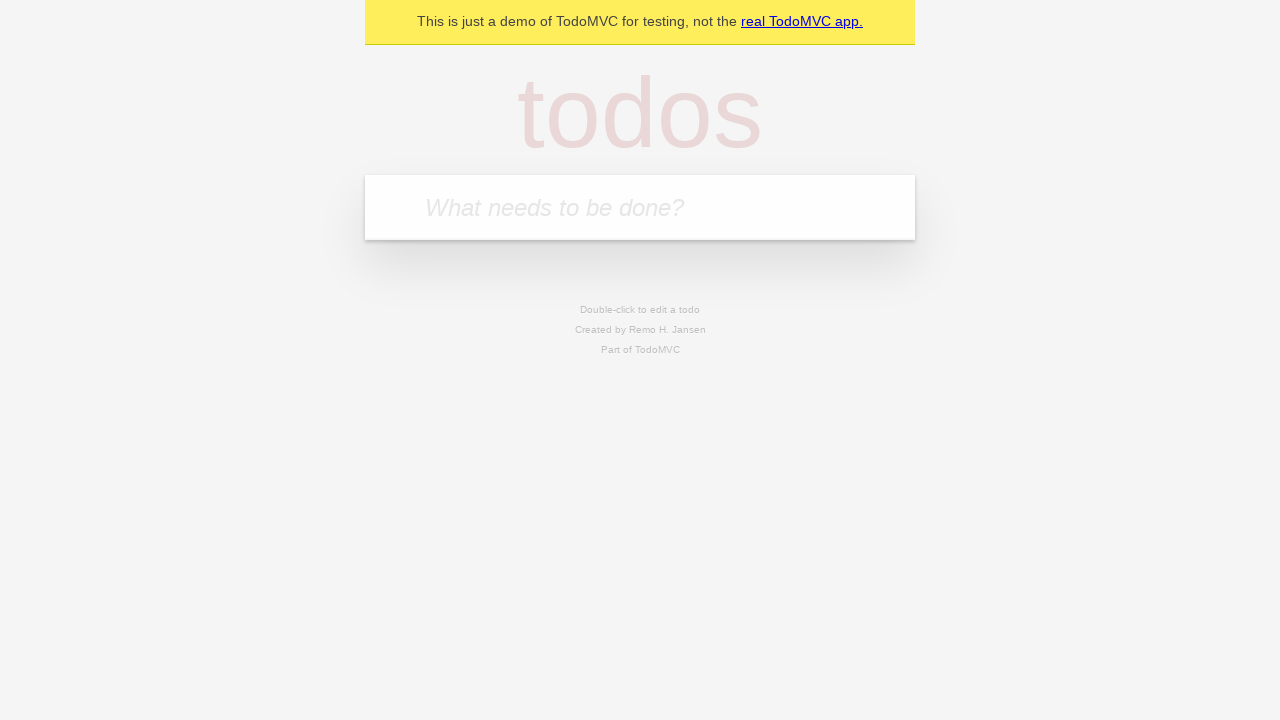

Filled todo input with 'buy some cheese' on internal:attr=[placeholder="What needs to be done?"i]
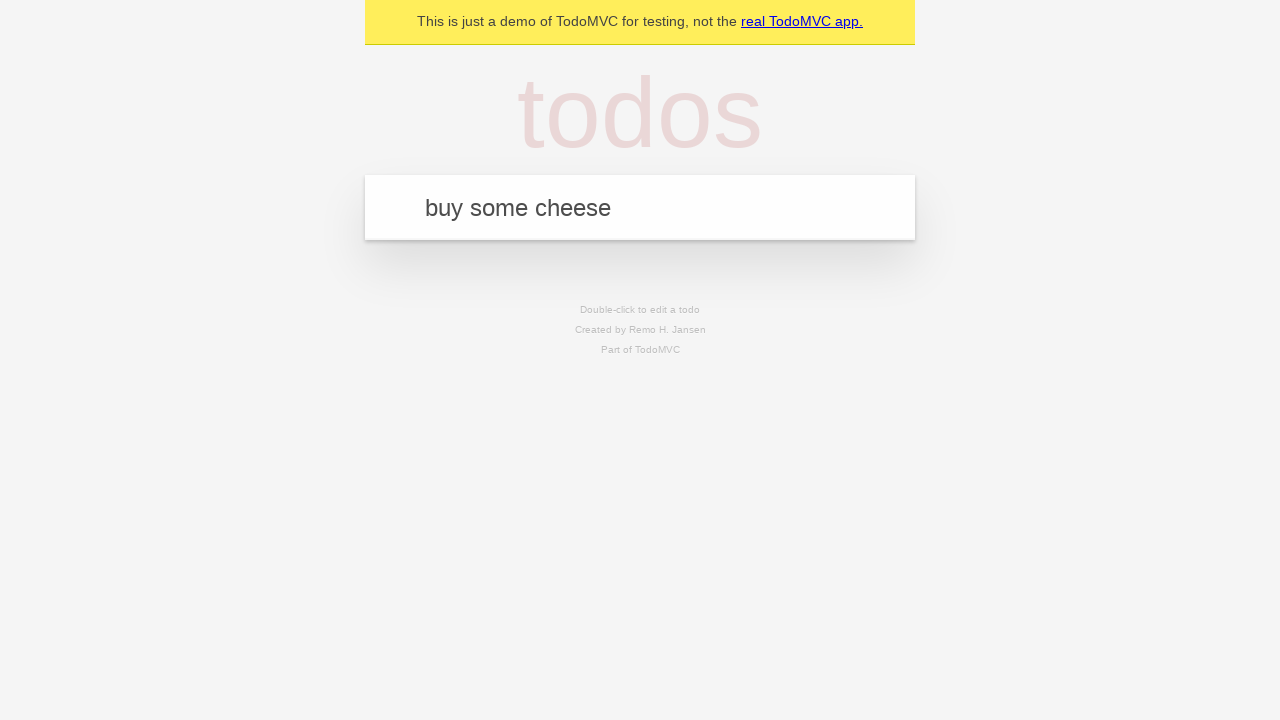

Pressed Enter to add first todo item on internal:attr=[placeholder="What needs to be done?"i]
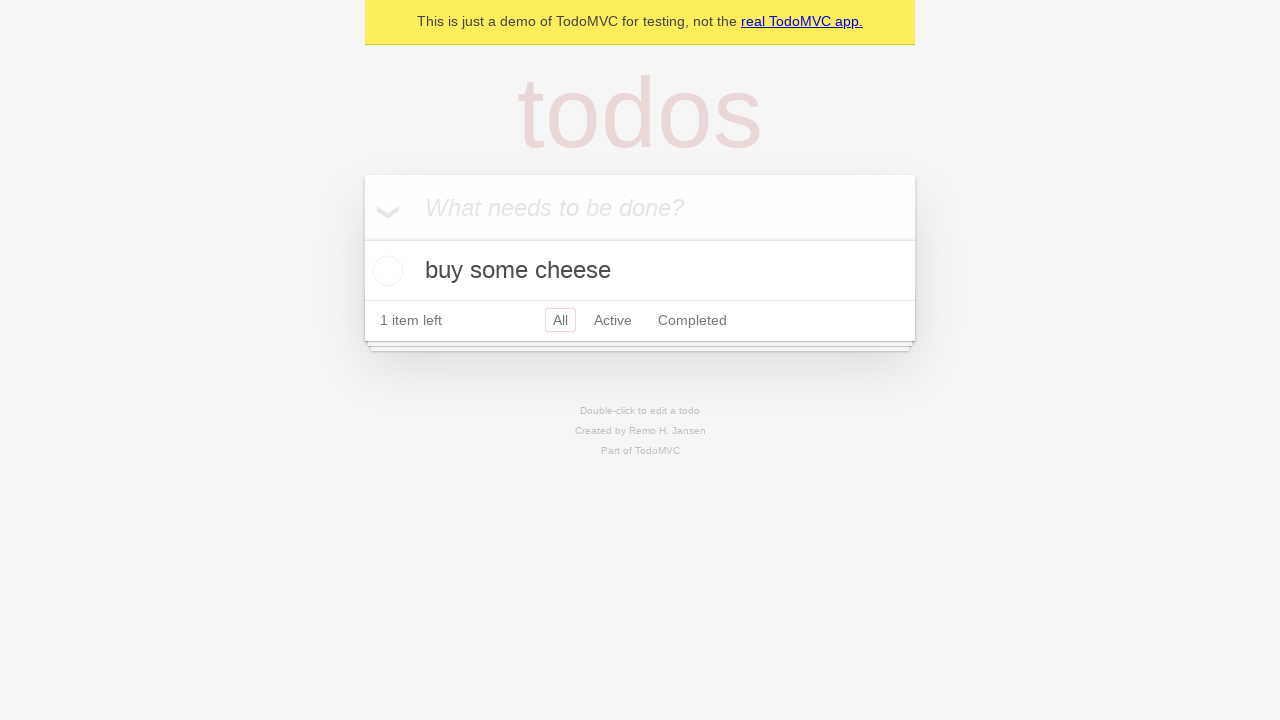

Filled todo input with 'feed the cat' on internal:attr=[placeholder="What needs to be done?"i]
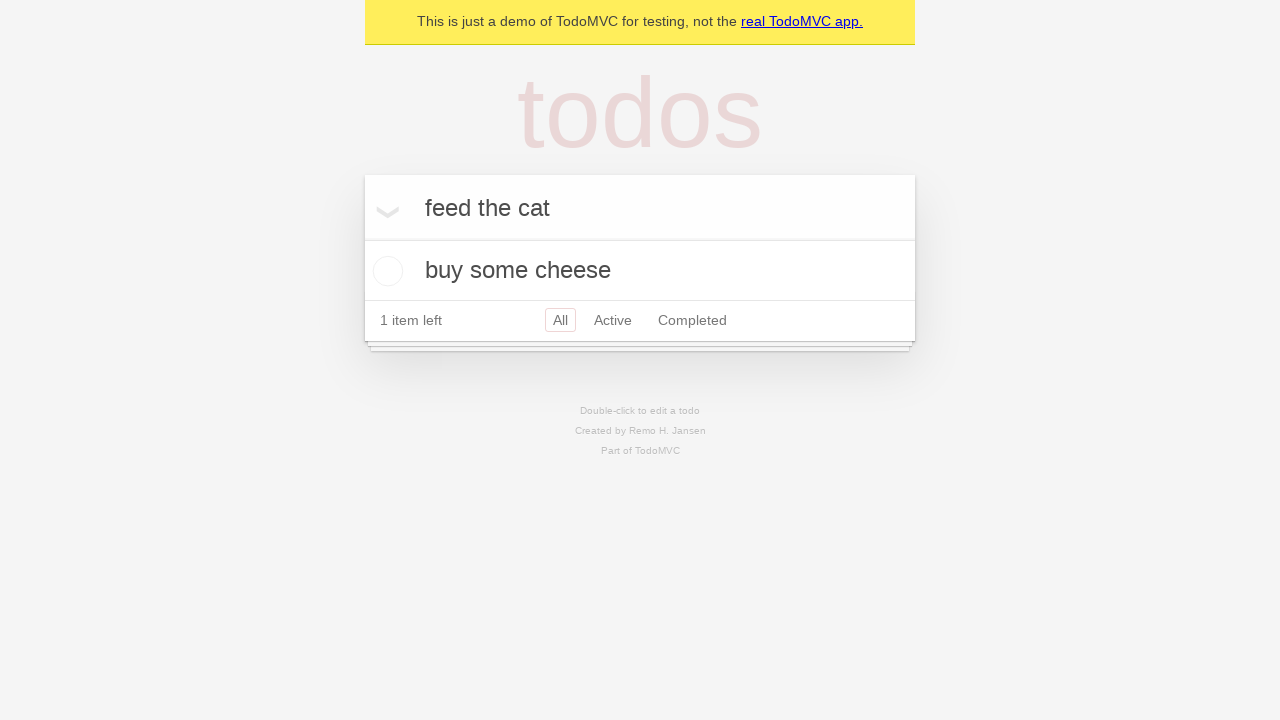

Pressed Enter to add second todo item on internal:attr=[placeholder="What needs to be done?"i]
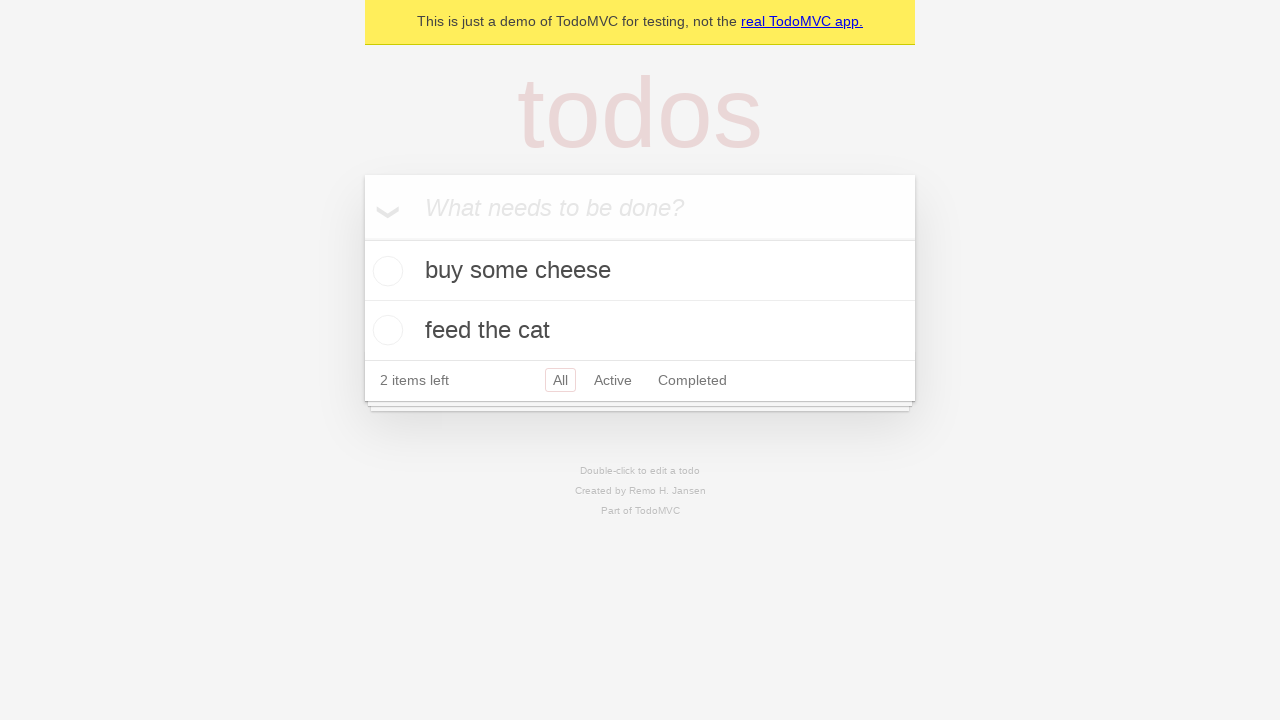

Filled todo input with 'book a doctors appointment' on internal:attr=[placeholder="What needs to be done?"i]
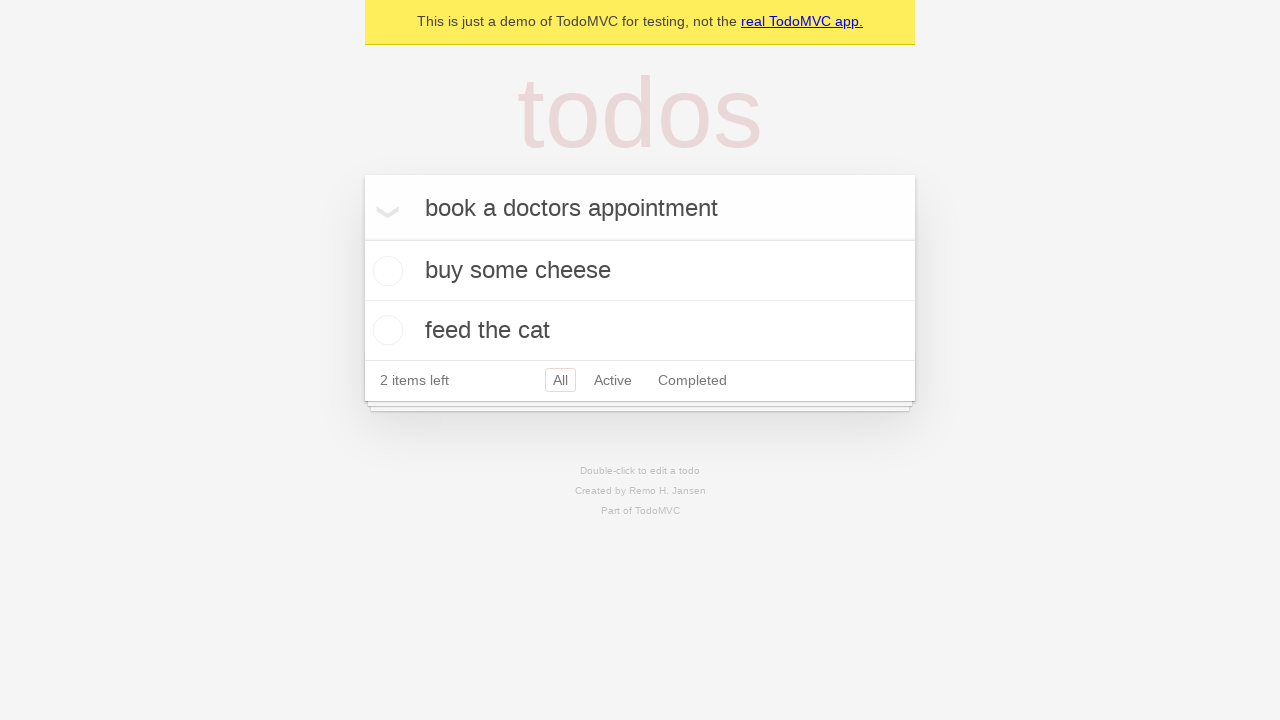

Pressed Enter to add third todo item on internal:attr=[placeholder="What needs to be done?"i]
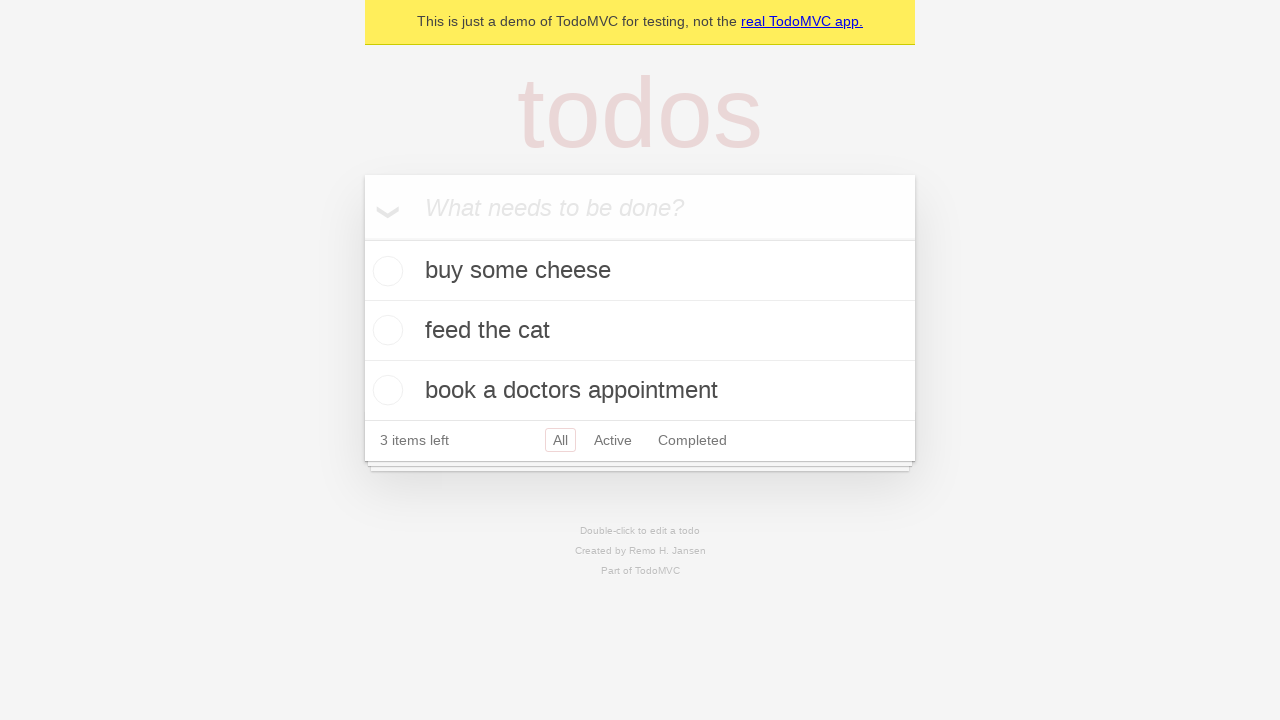

Waited for todo count element to appear, verifying all 3 items were added to the list
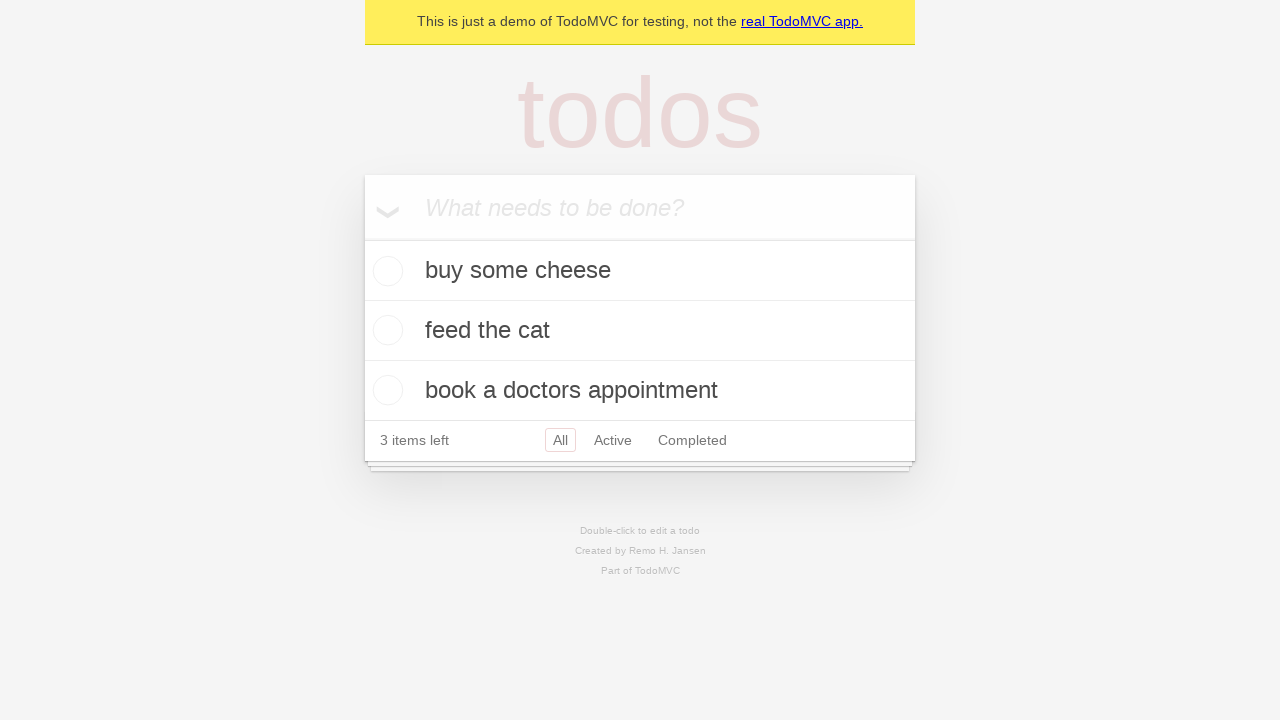

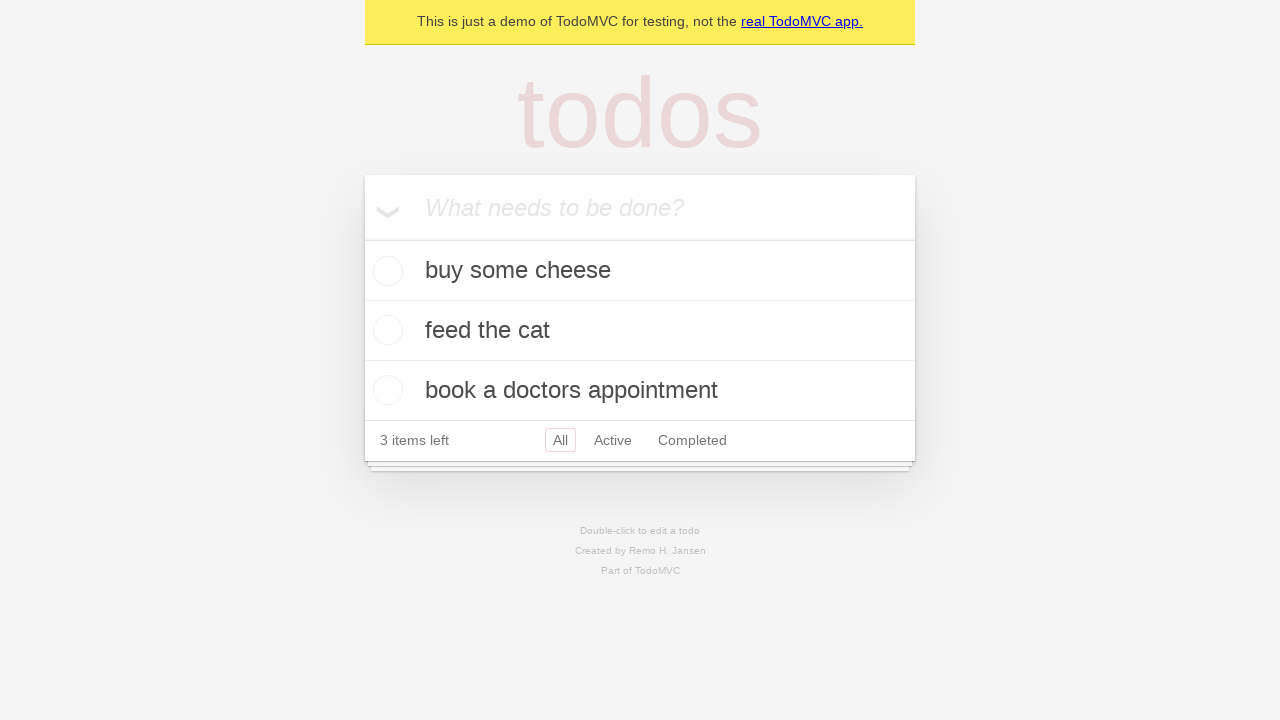